Tests registration with valid username but empty password to verify validation

Starting URL: https://www.demoblaze.com

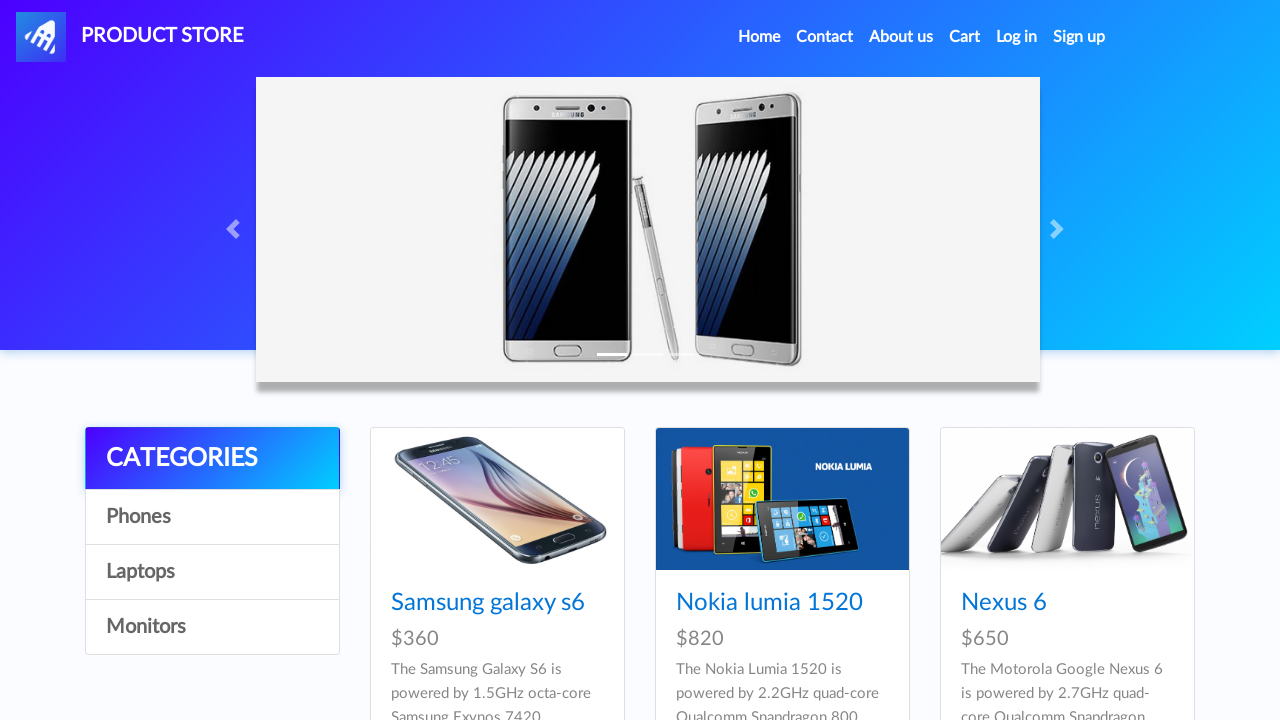

Clicked sign up button to open registration modal at (1079, 37) on #signin2
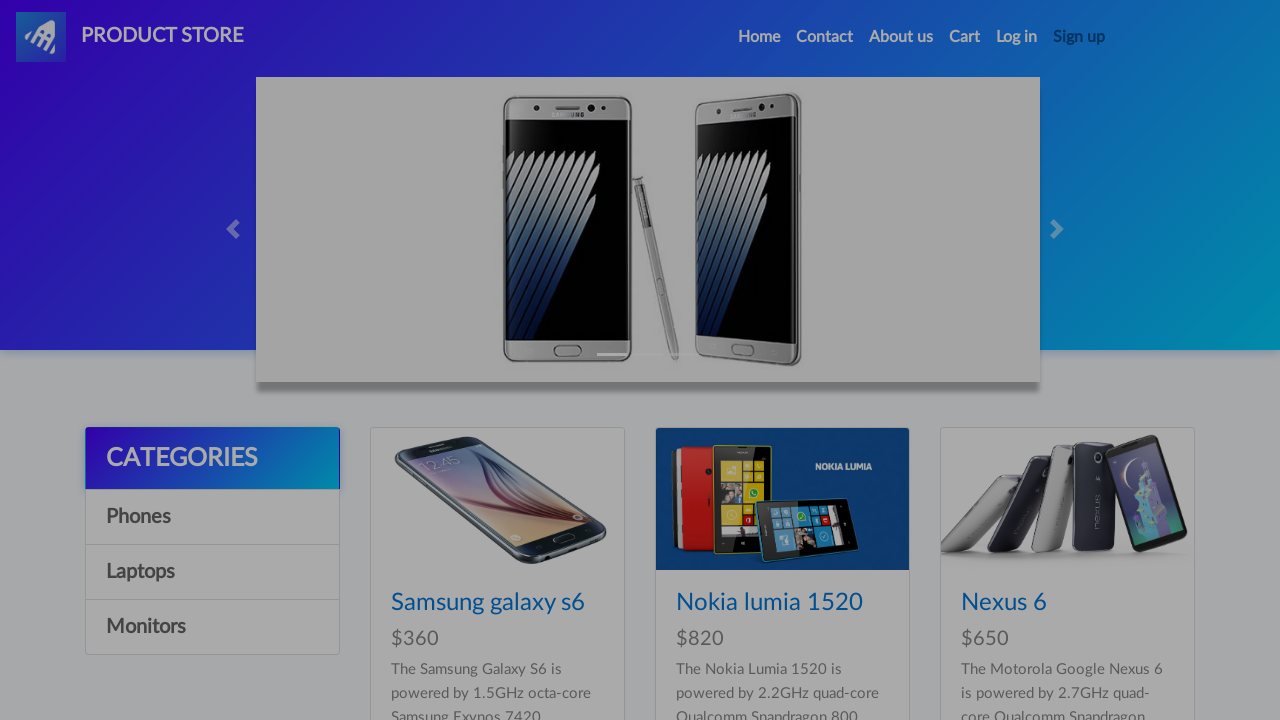

Waited 1500ms for modal to fully load
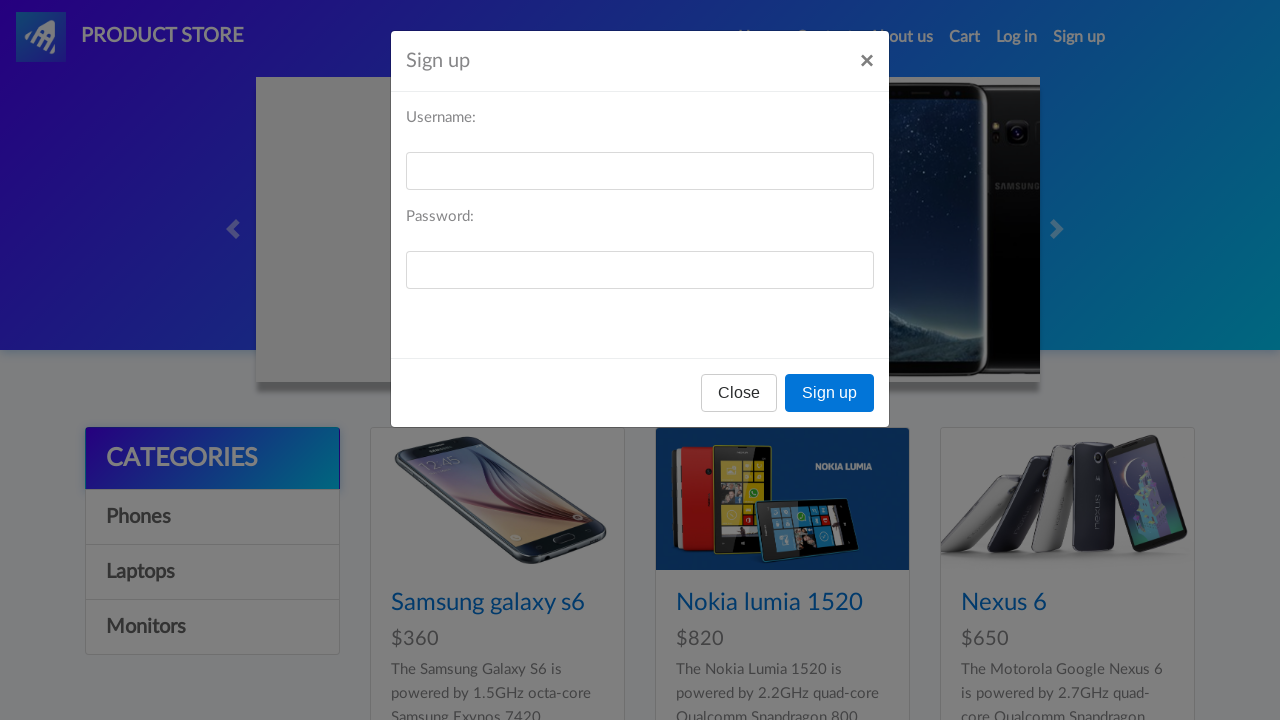

Generated unique username: user1772013906283
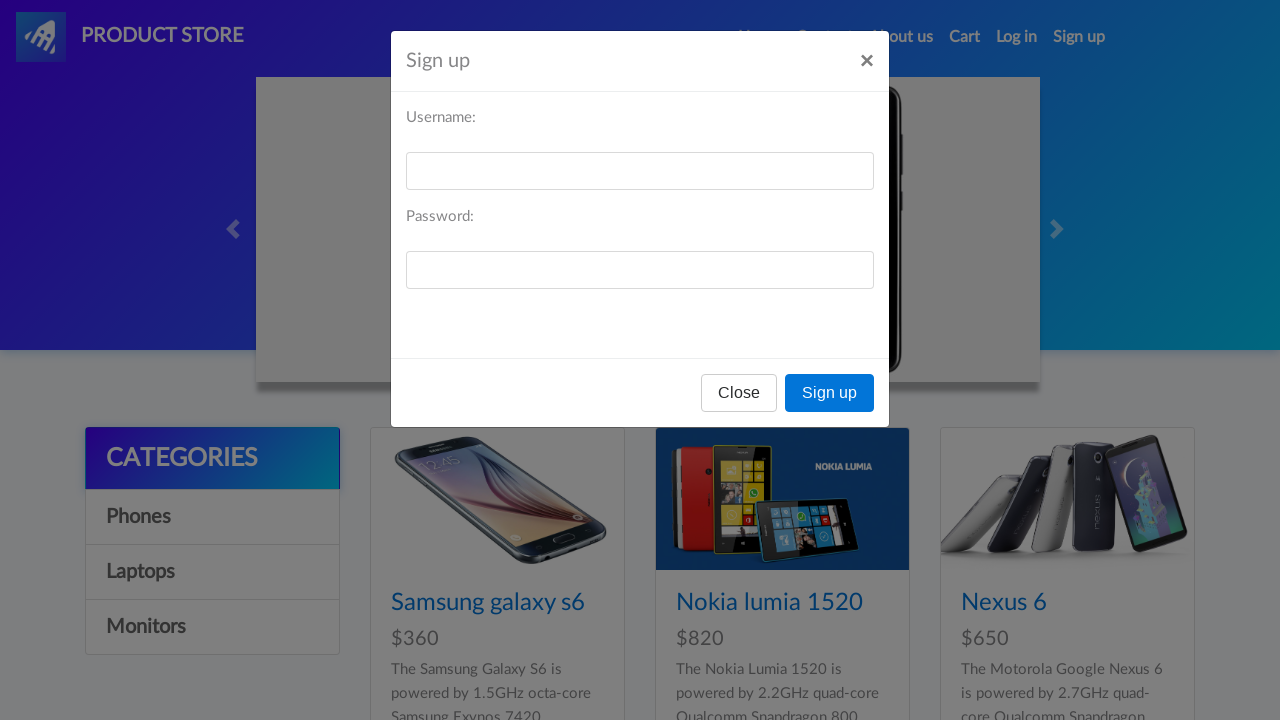

Filled username field with 'user1772013906283' on #sign-username
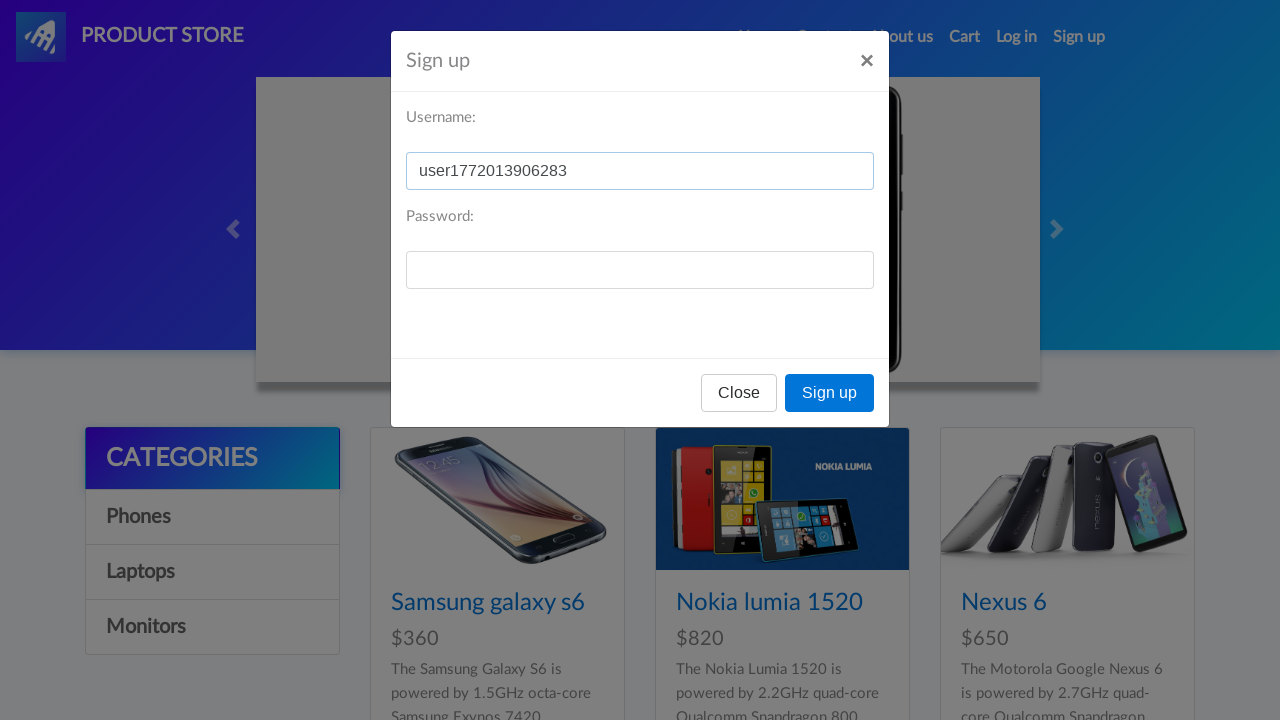

Left password field empty to test validation on #sign-password
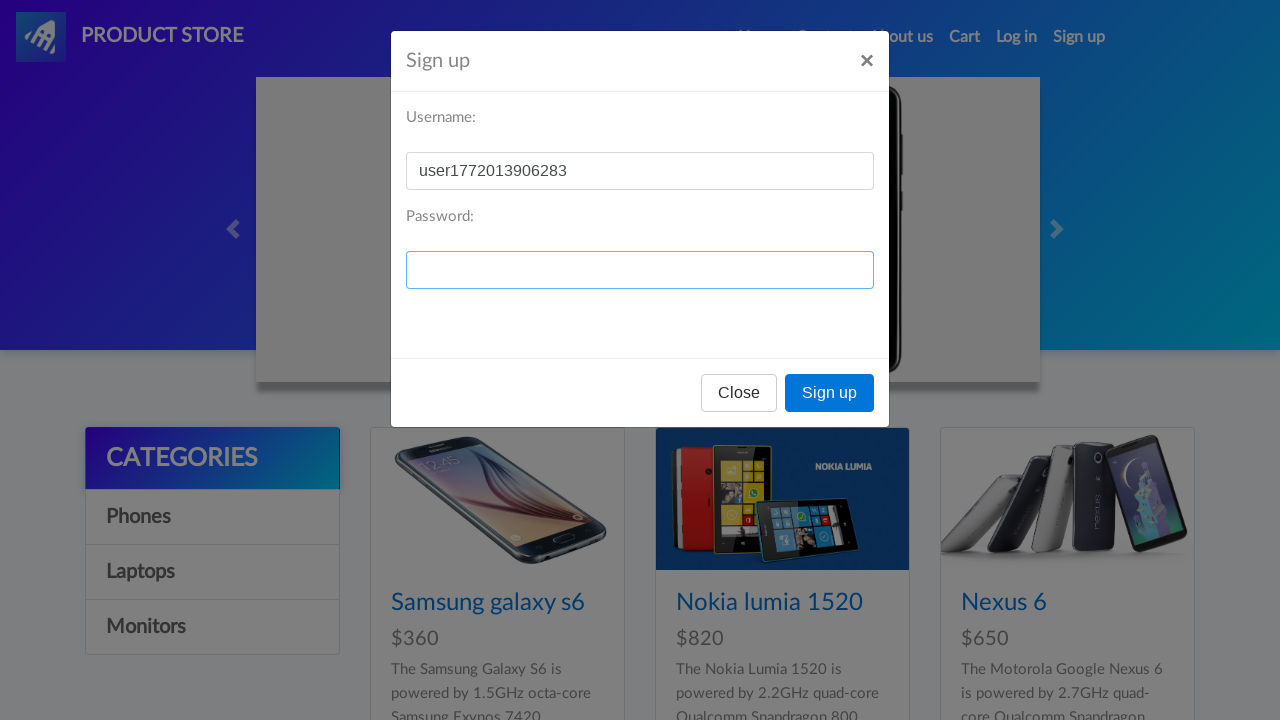

Clicked Sign up button to submit registration with empty password at (830, 393) on button:has-text('Sign up')
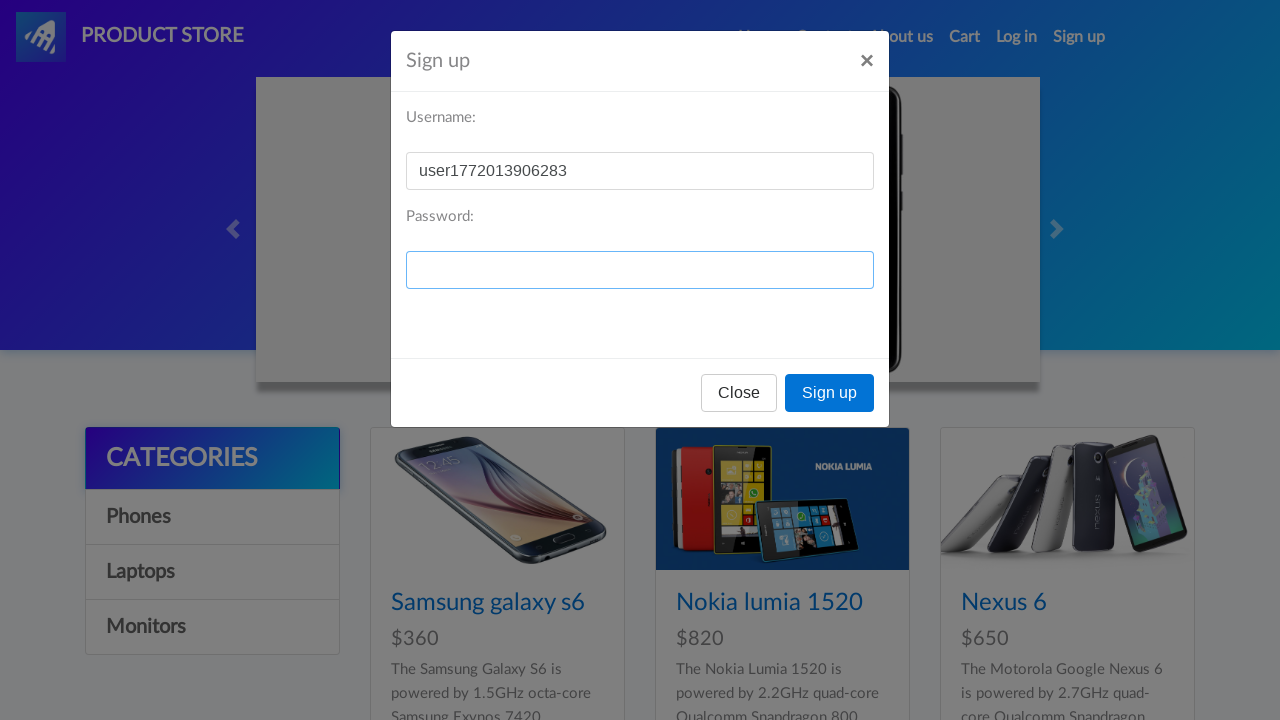

Waited 2000ms for validation alert to appear
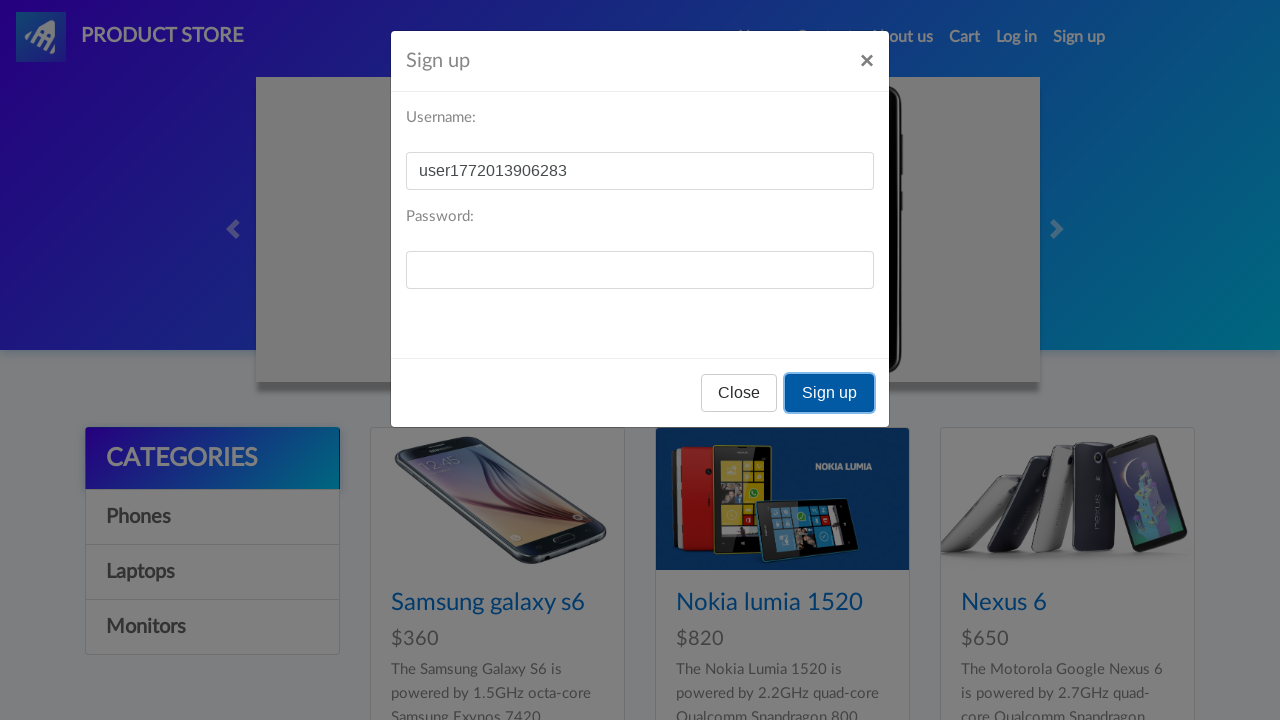

Registered dialog handler to accept validation alert
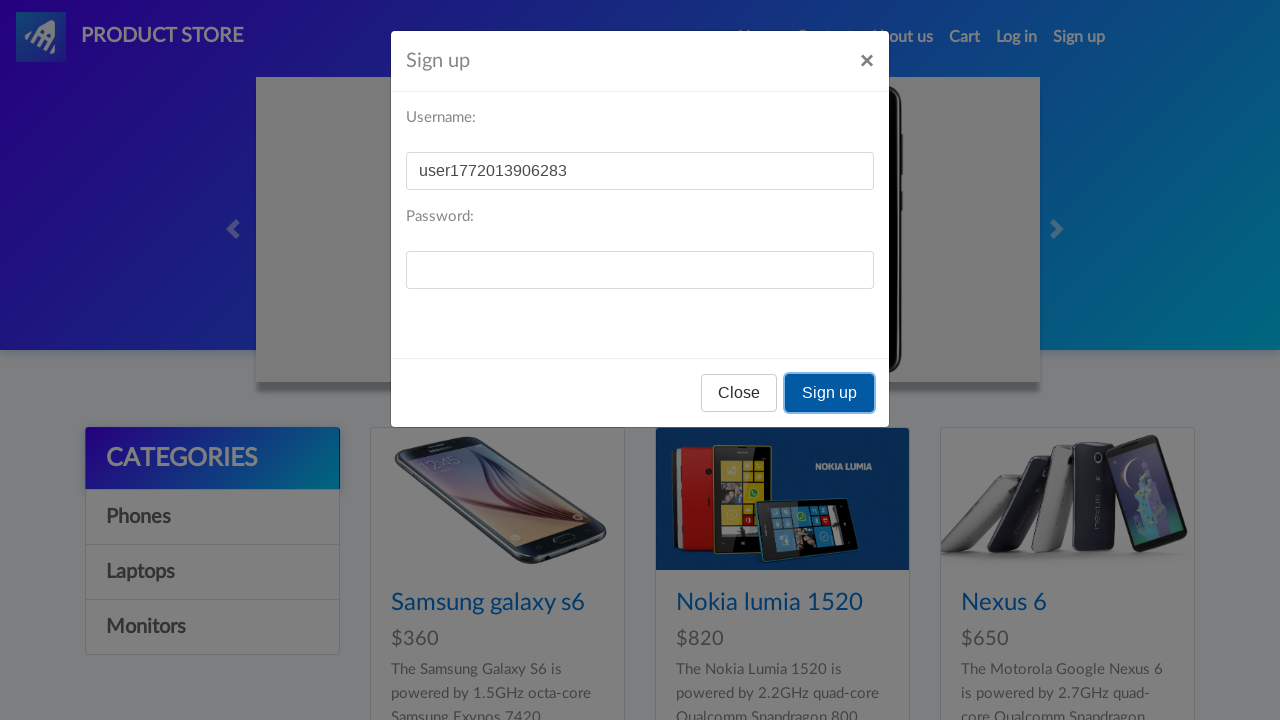

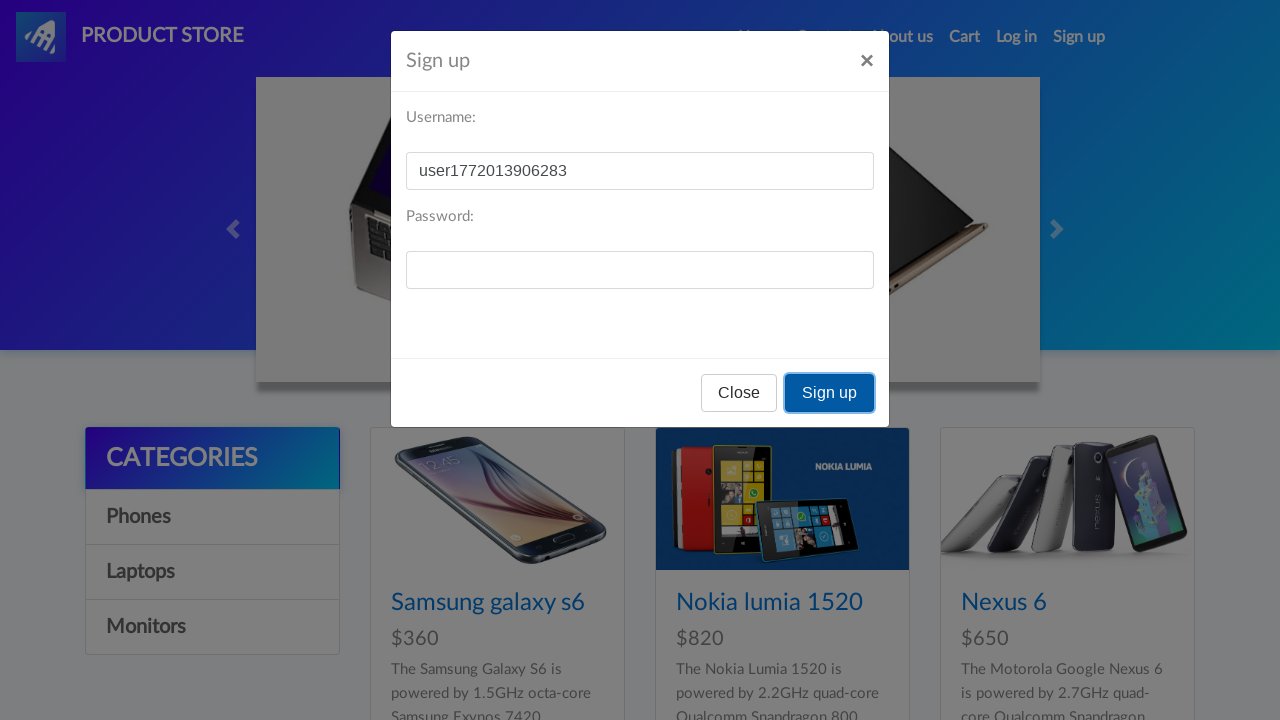